Navigates to the WebdriverIO homepage and verifies the page has the correct title

Starting URL: https://webdriver.io

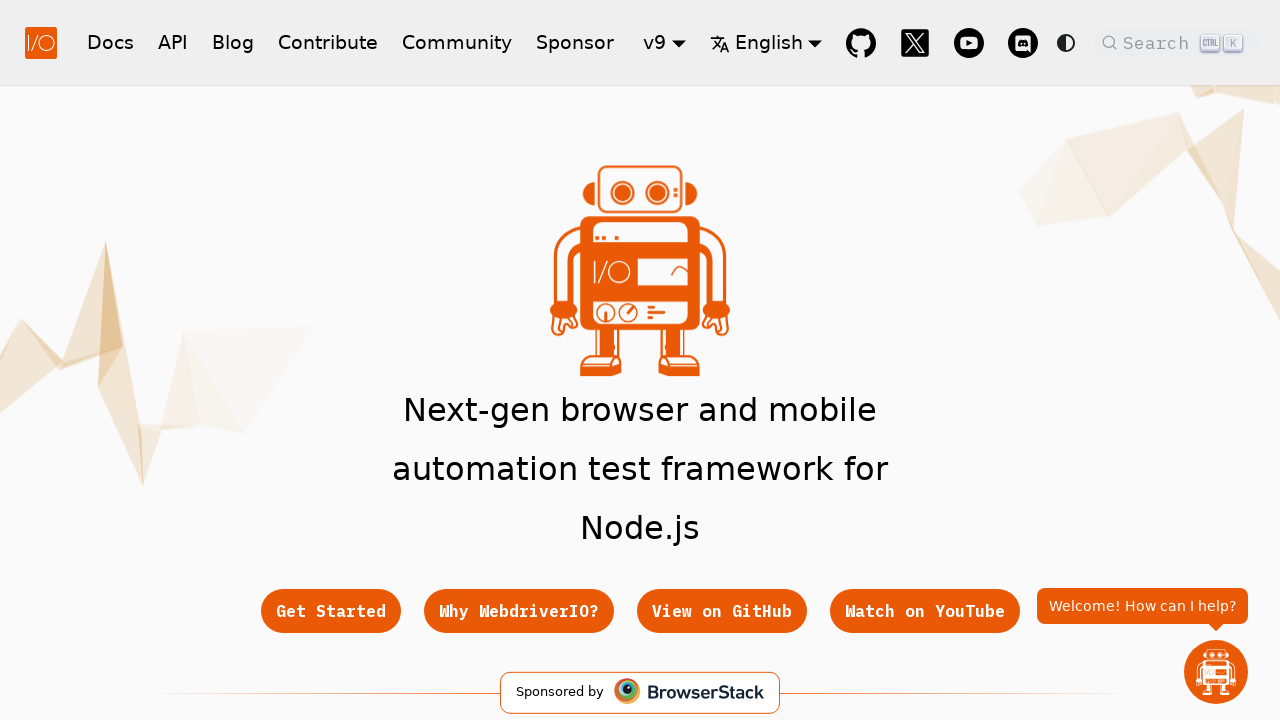

Navigated to WebdriverIO homepage
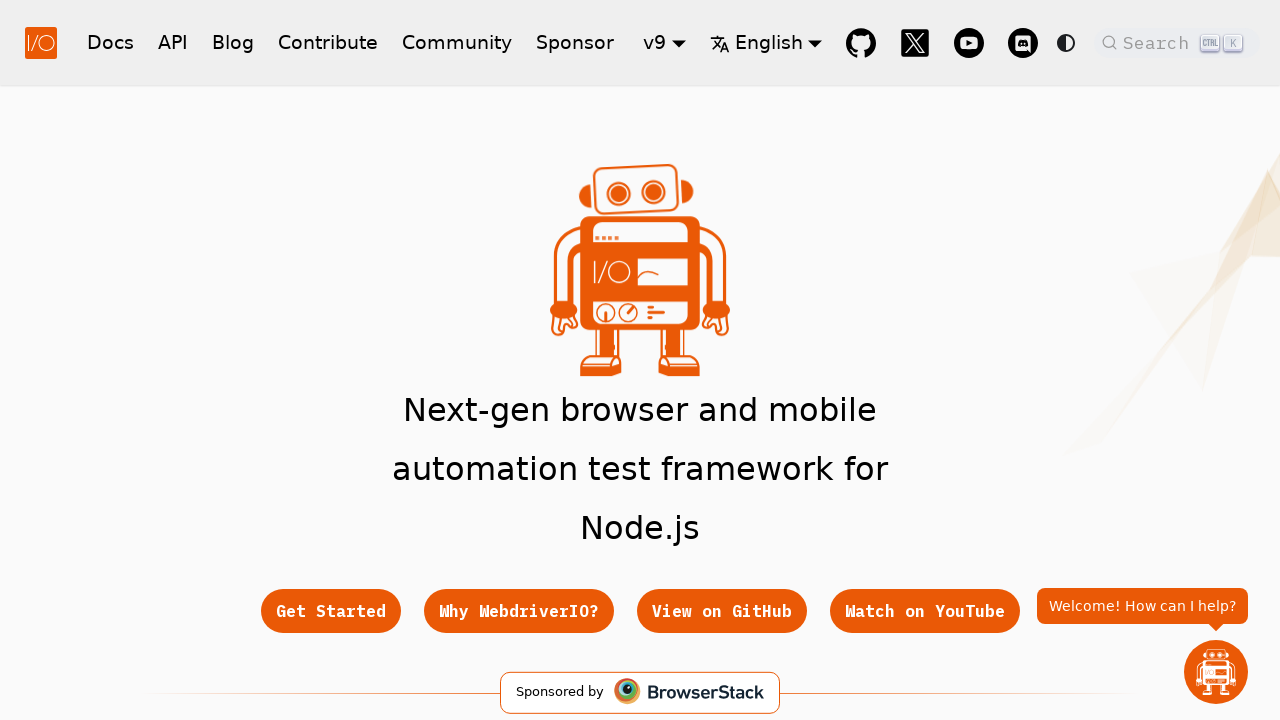

Took screenshot of WebdriverIO homepage
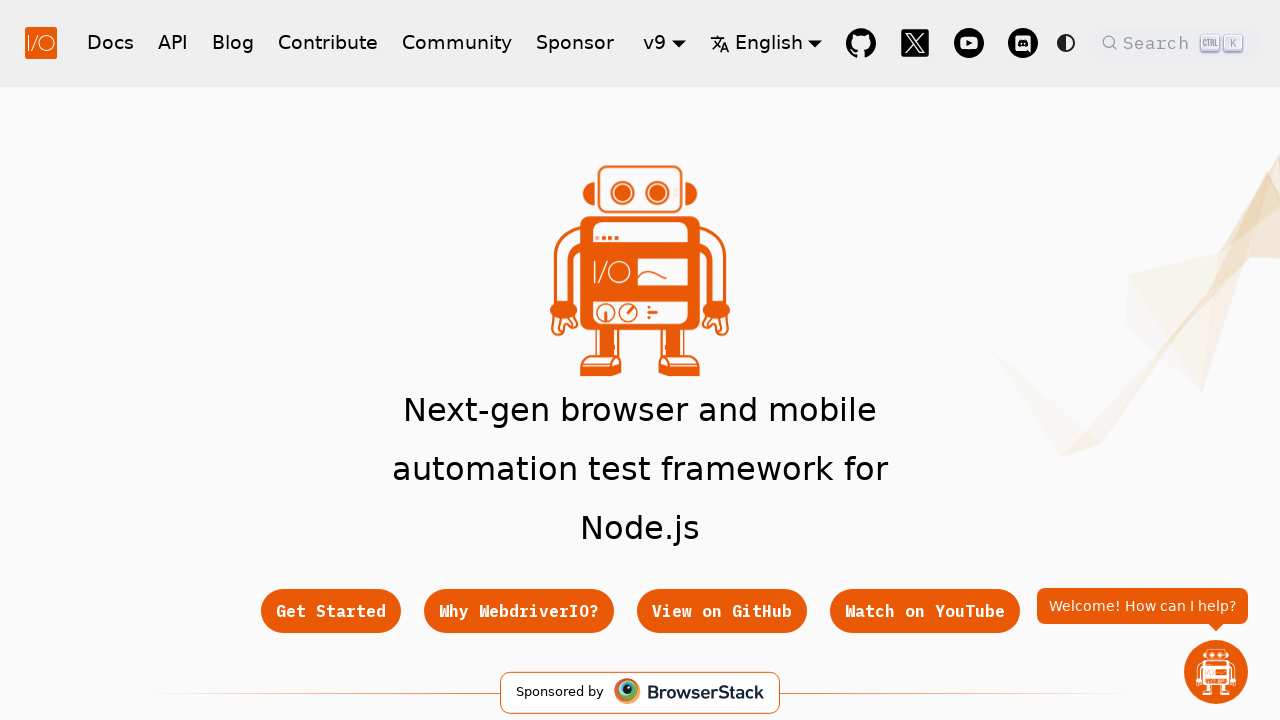

Verified page title matches expected title
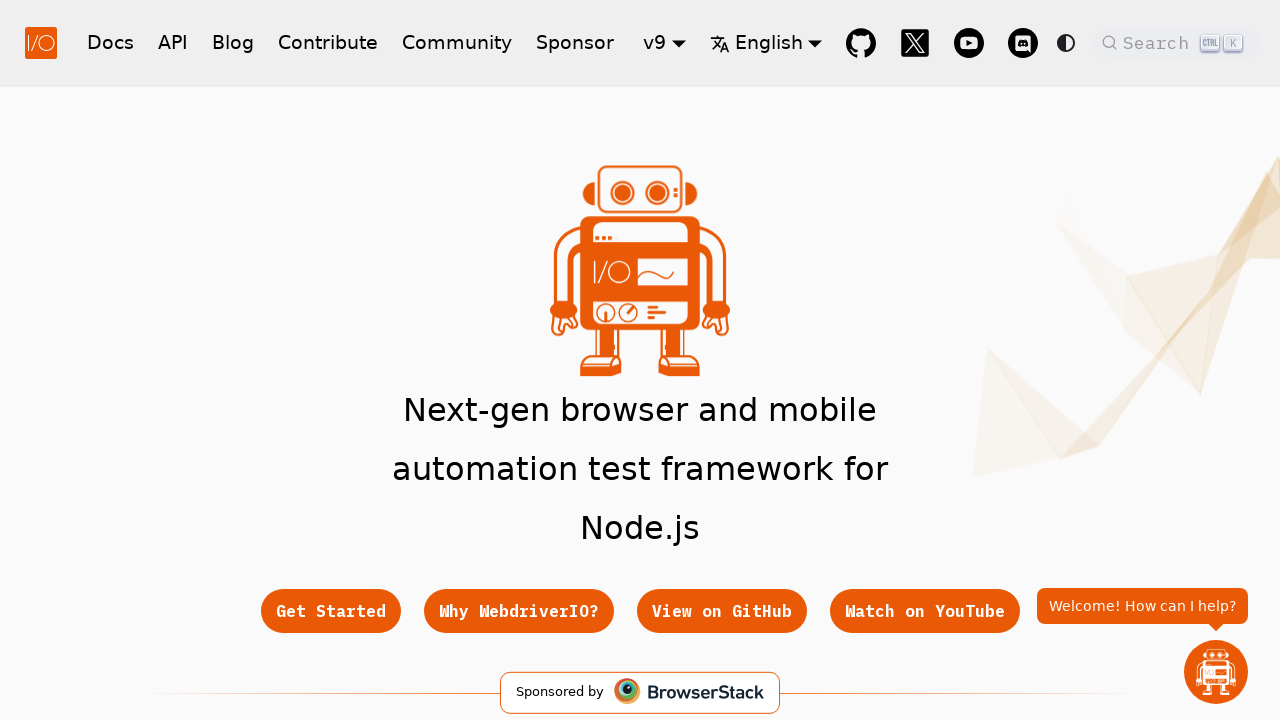

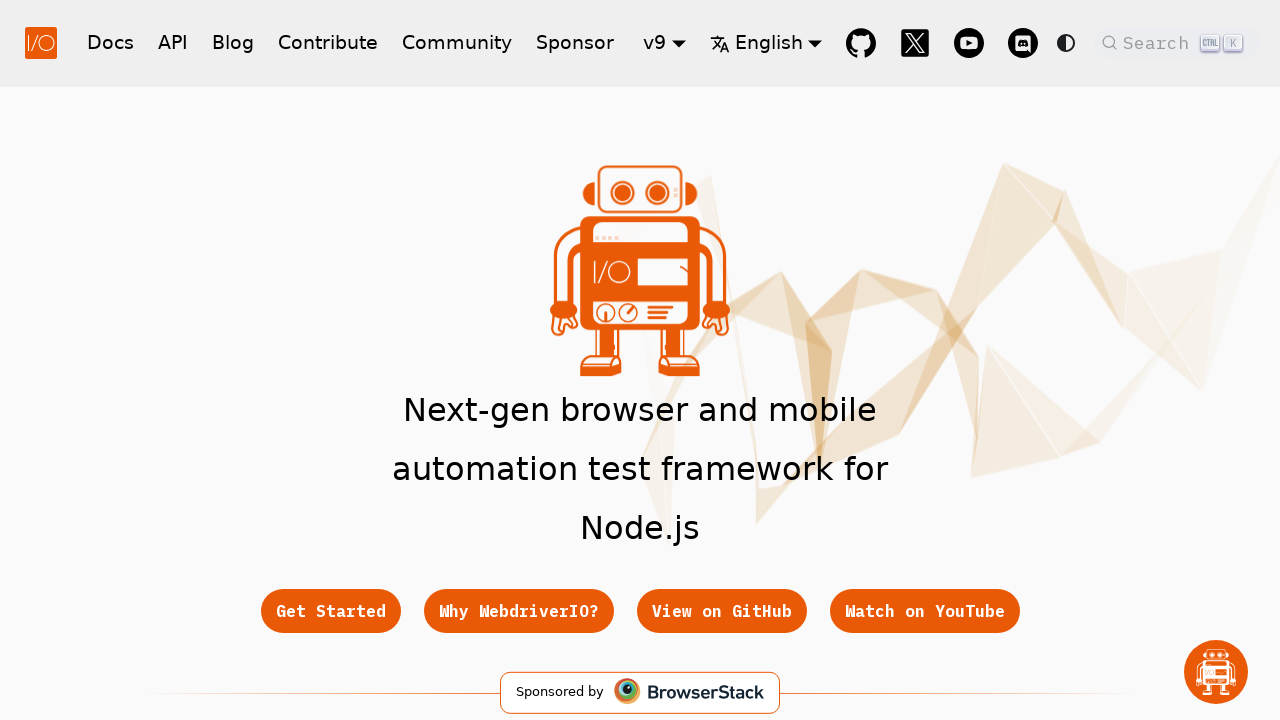